Tests a practice form by filling in first name, email, phone number, and current address fields

Starting URL: https://demoqa.com/automation-practice-form

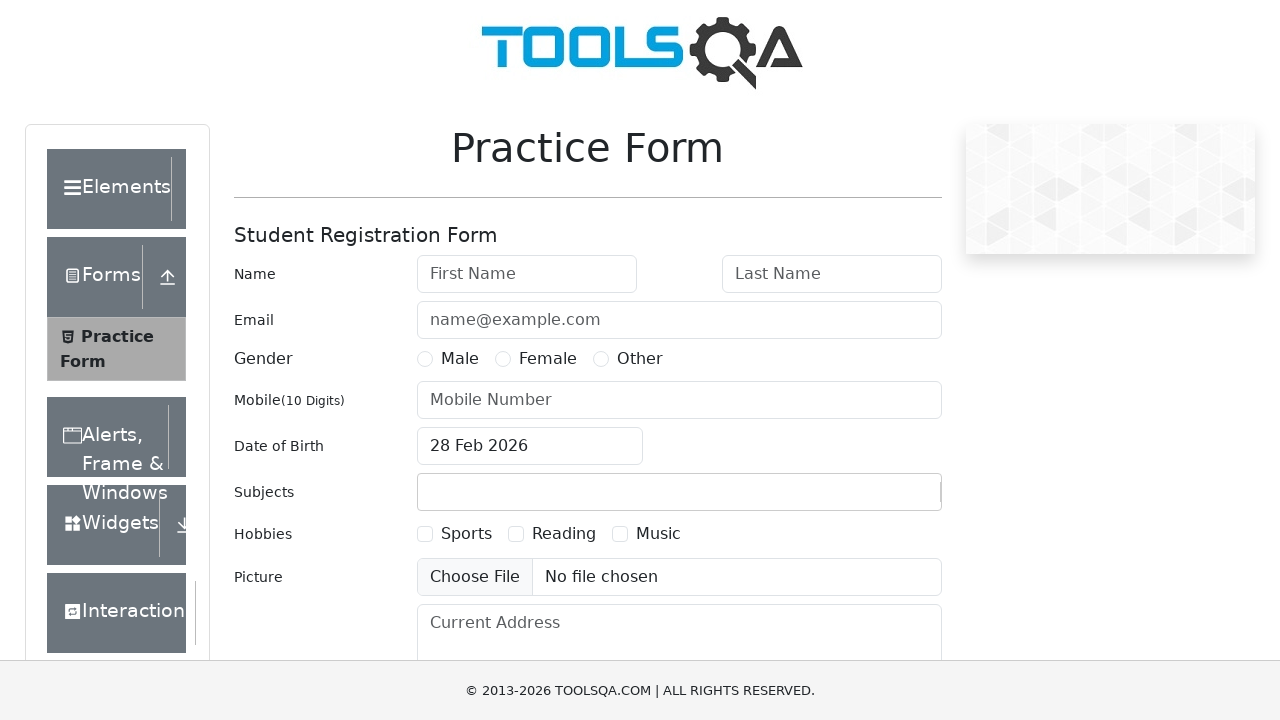

Filled first name field with 'Test' on input#firstName
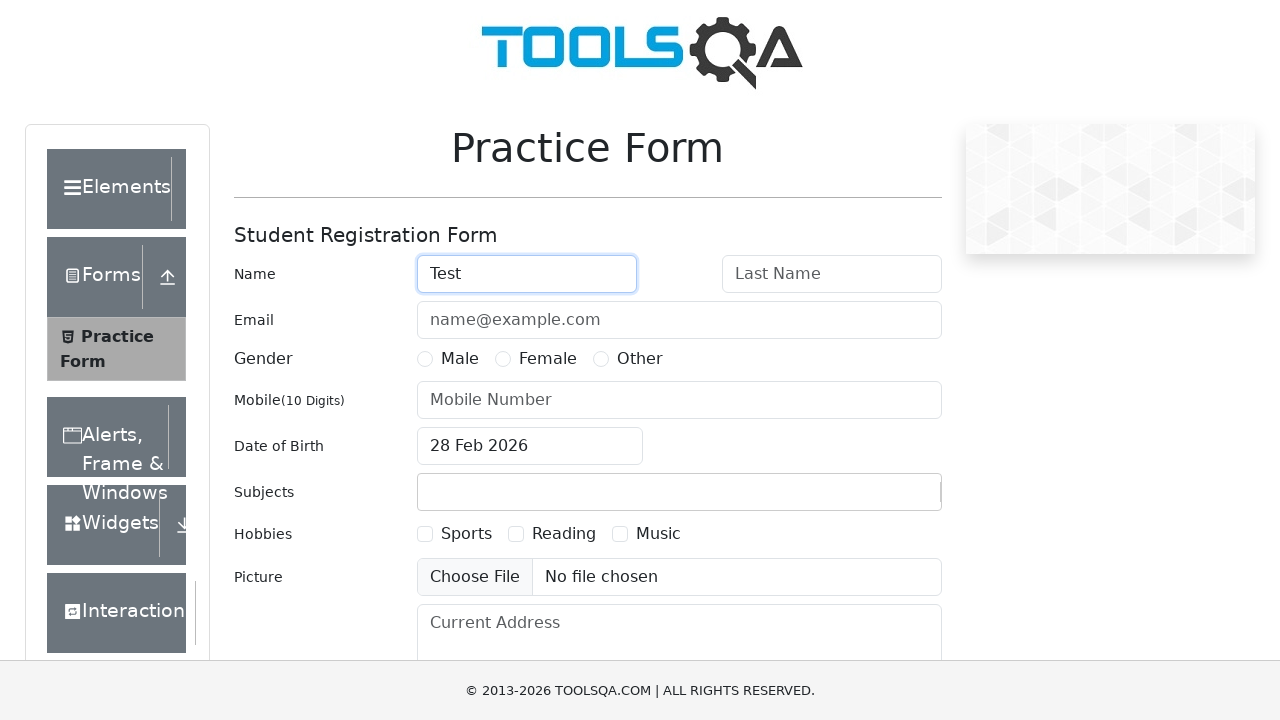

Filled email field with 'test@gmail.com' on input#userEmail
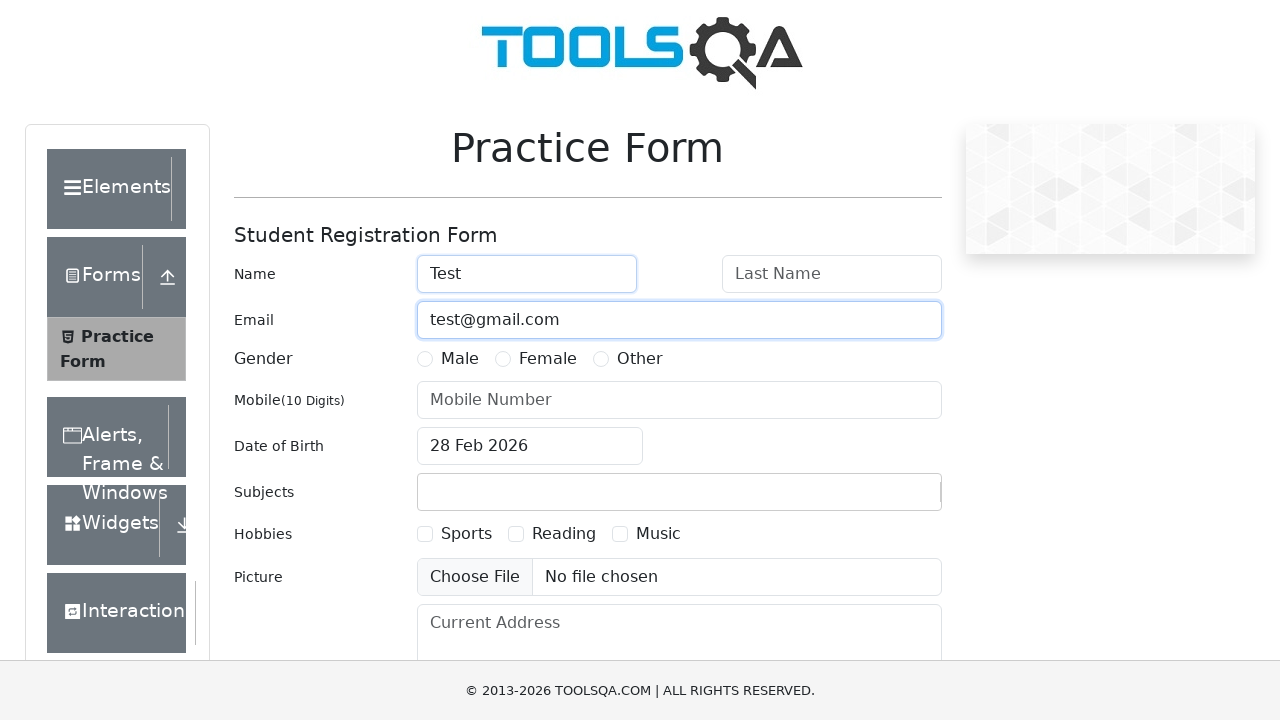

Filled phone number field with '0731117890' on input#userNumber
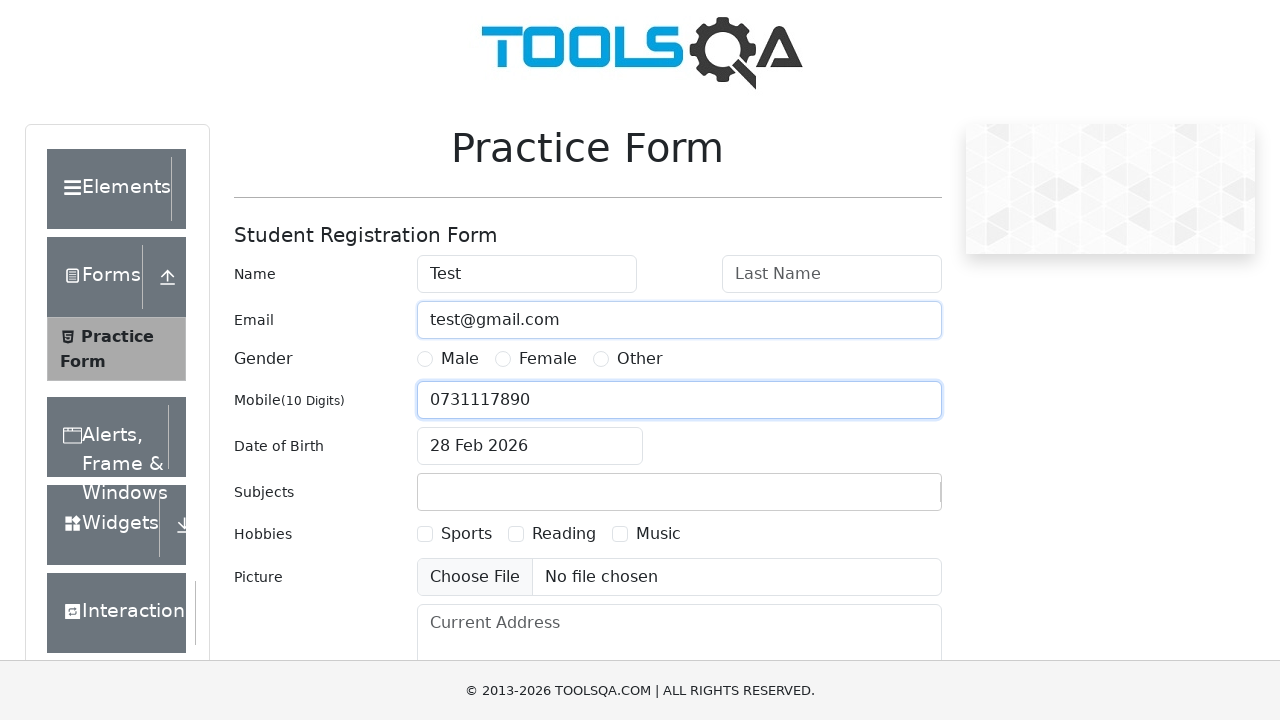

Filled current address field with 'Ukraine' on textarea#currentAddress
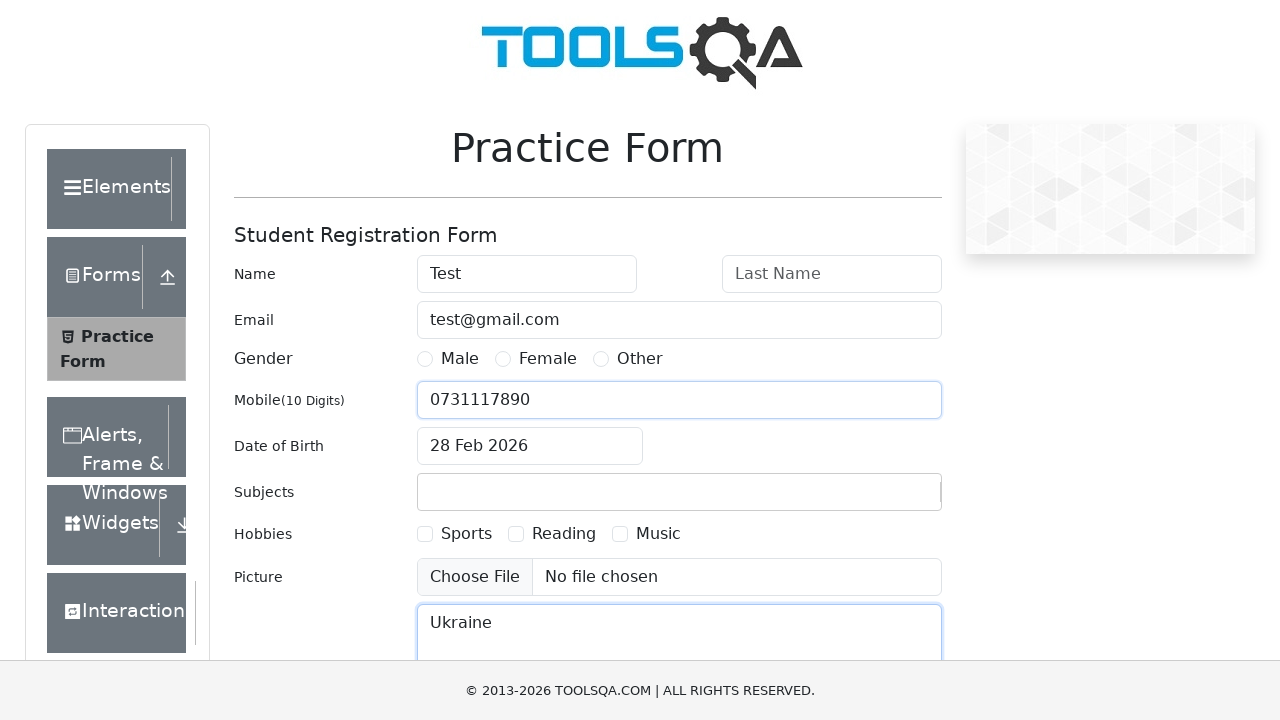

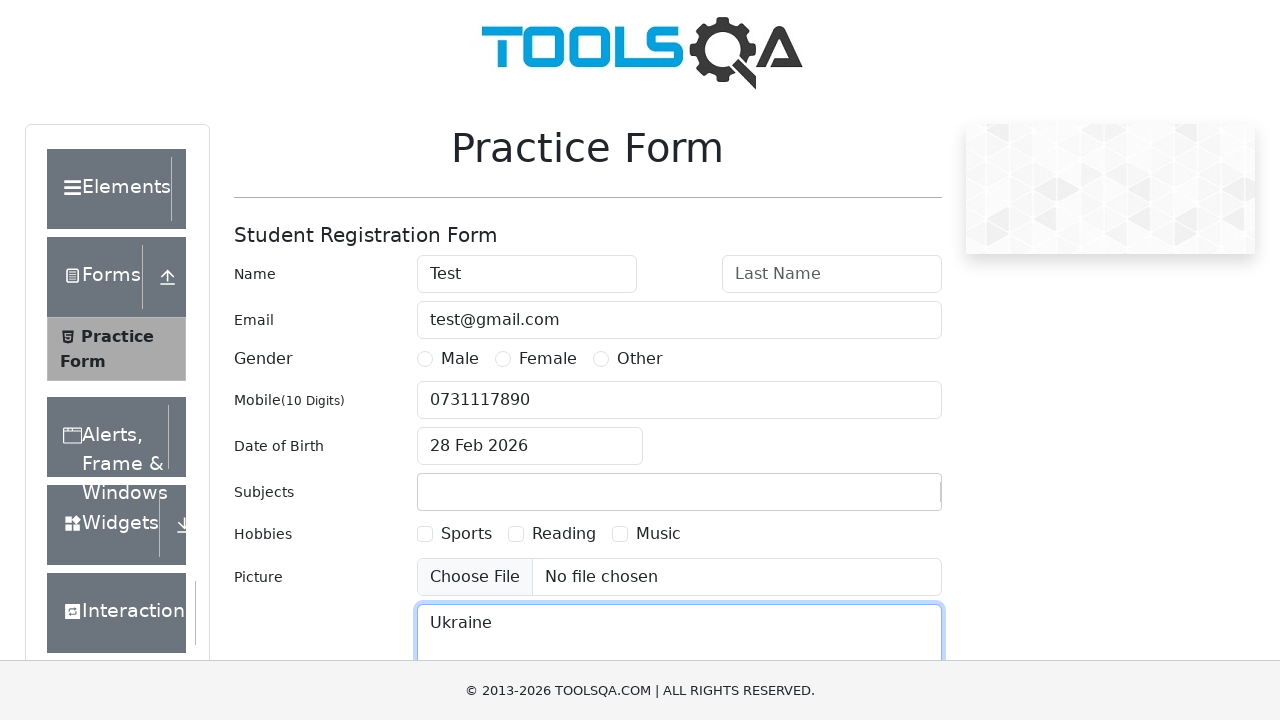